Tests dismissing a confirm alert dialog and verifying the cancellation message

Starting URL: https://demoqa.com/alerts

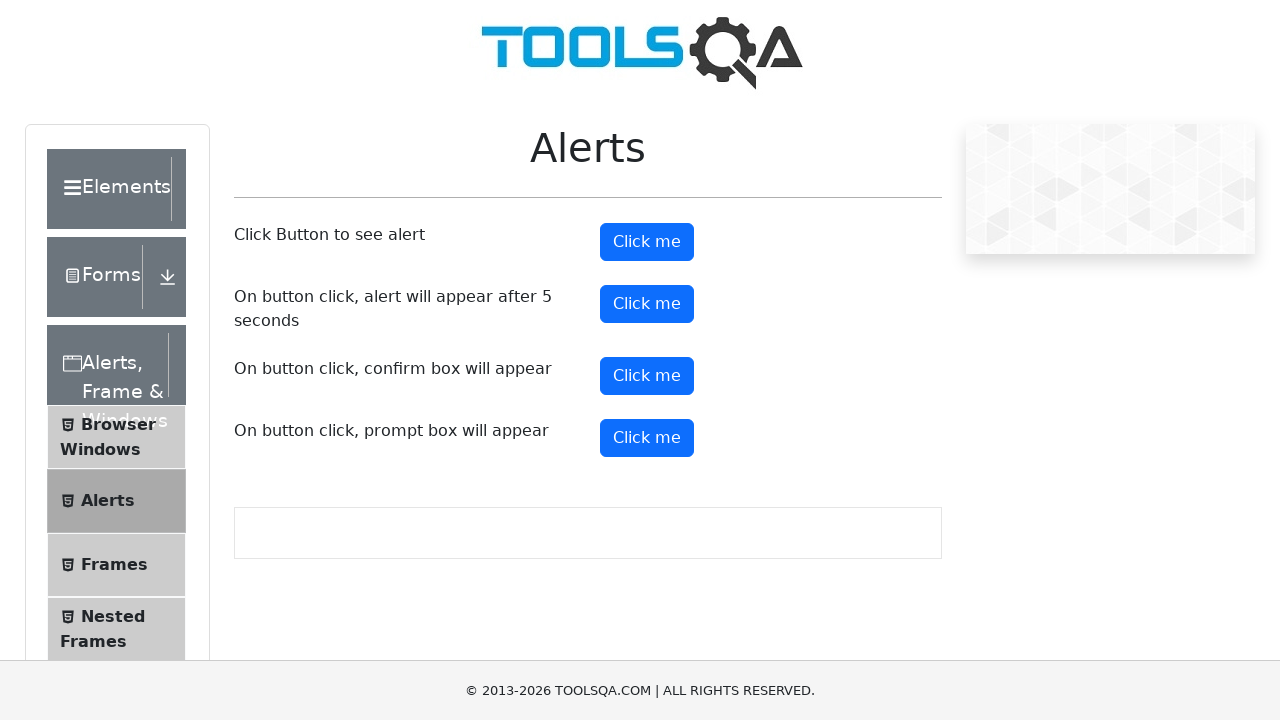

Set up dialog handler to dismiss confirm alert
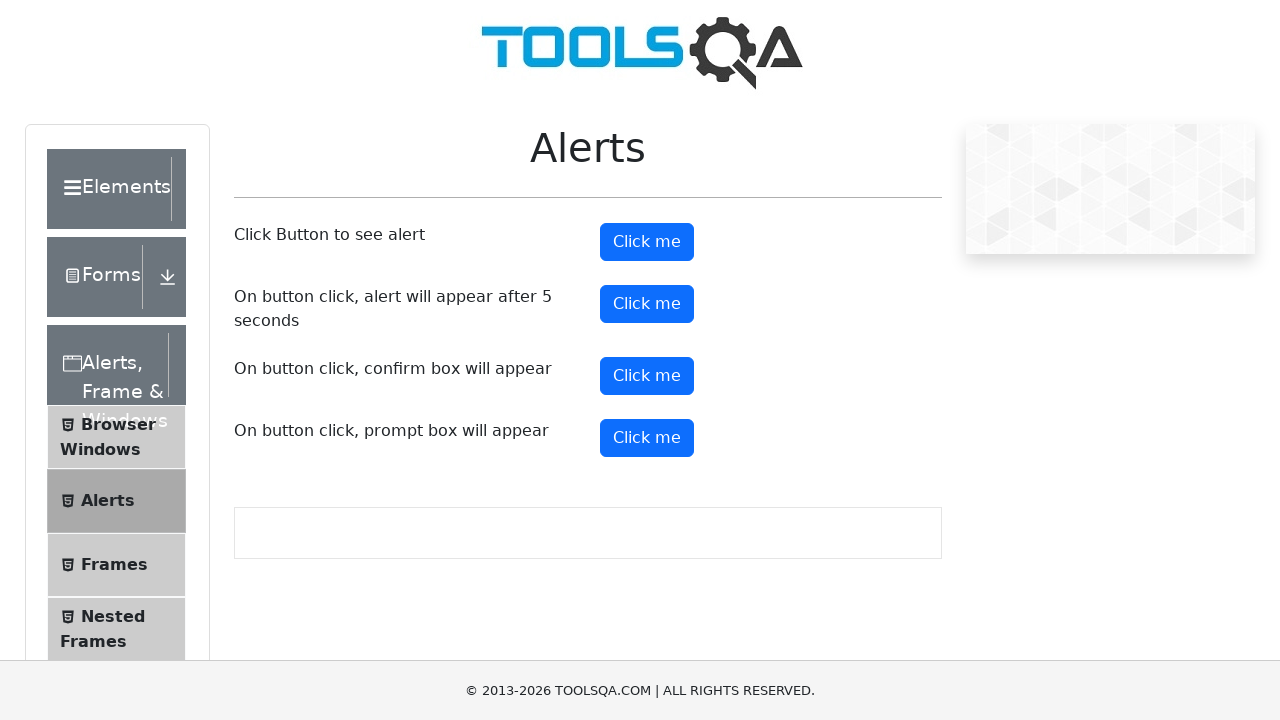

Scrolled to confirm button element
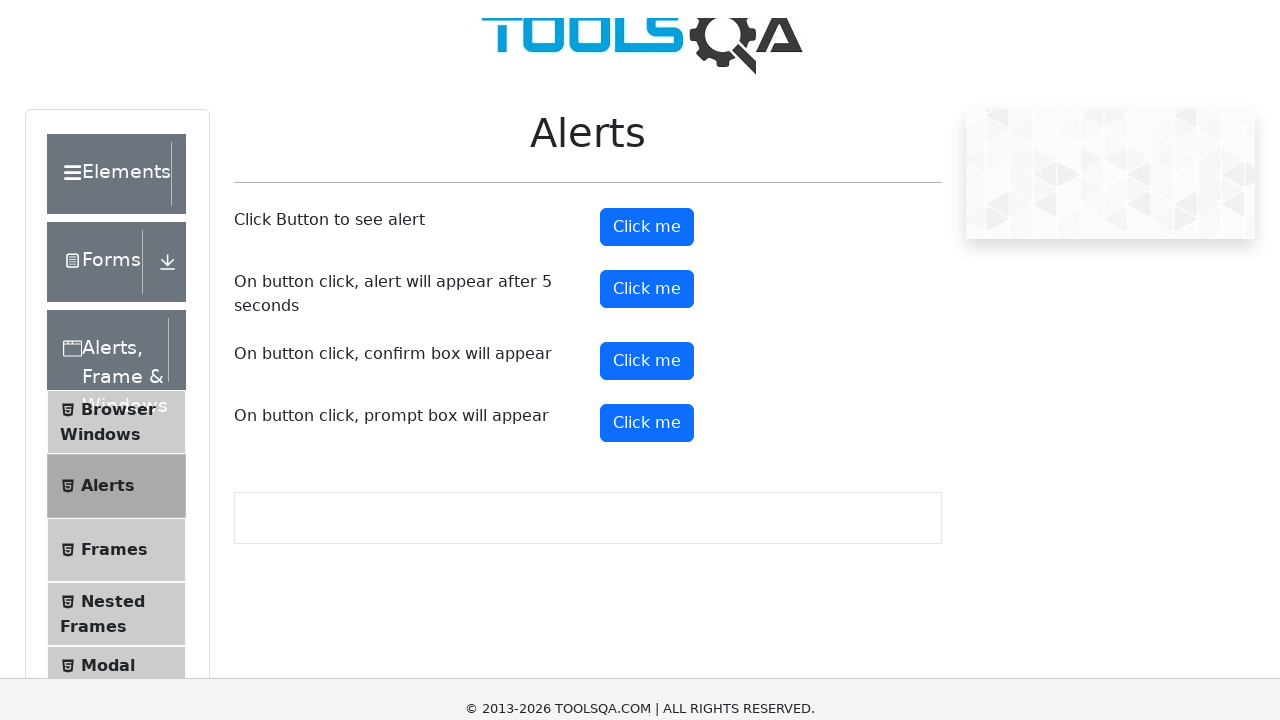

Clicked the confirm button to trigger alert dialog at (647, 19) on #confirmButton
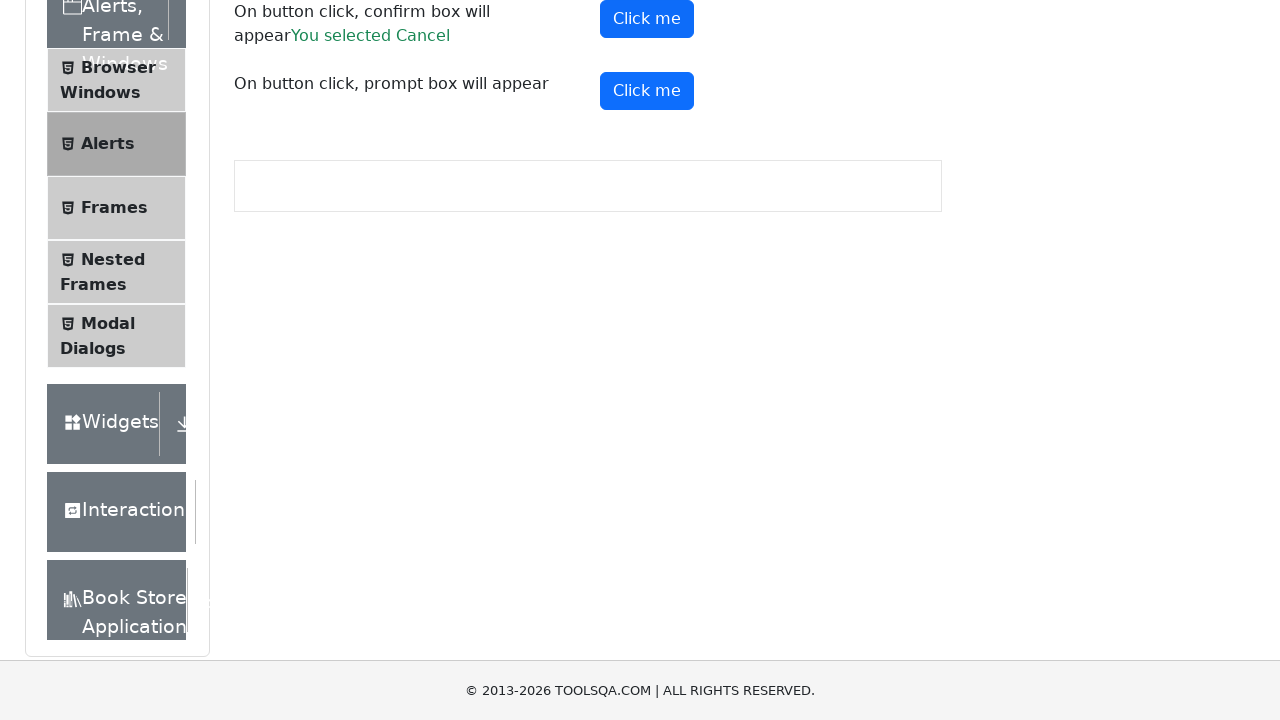

Confirmed result element appeared after dismissing alert
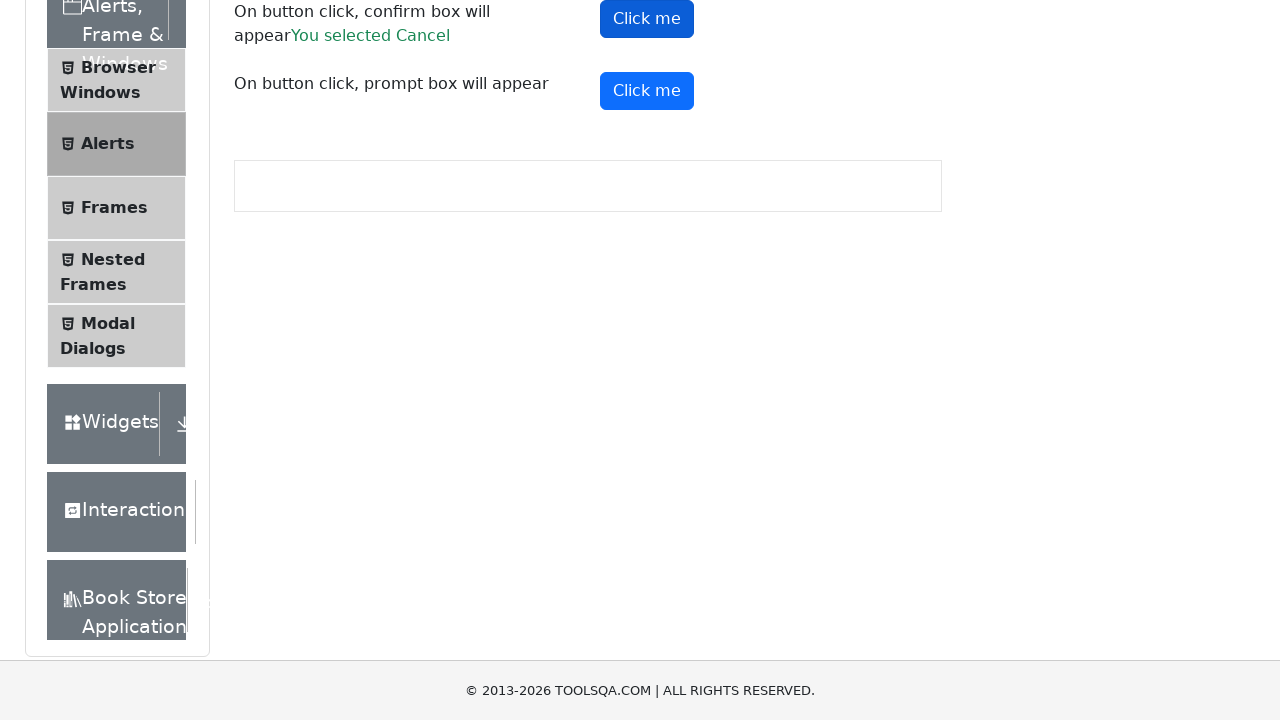

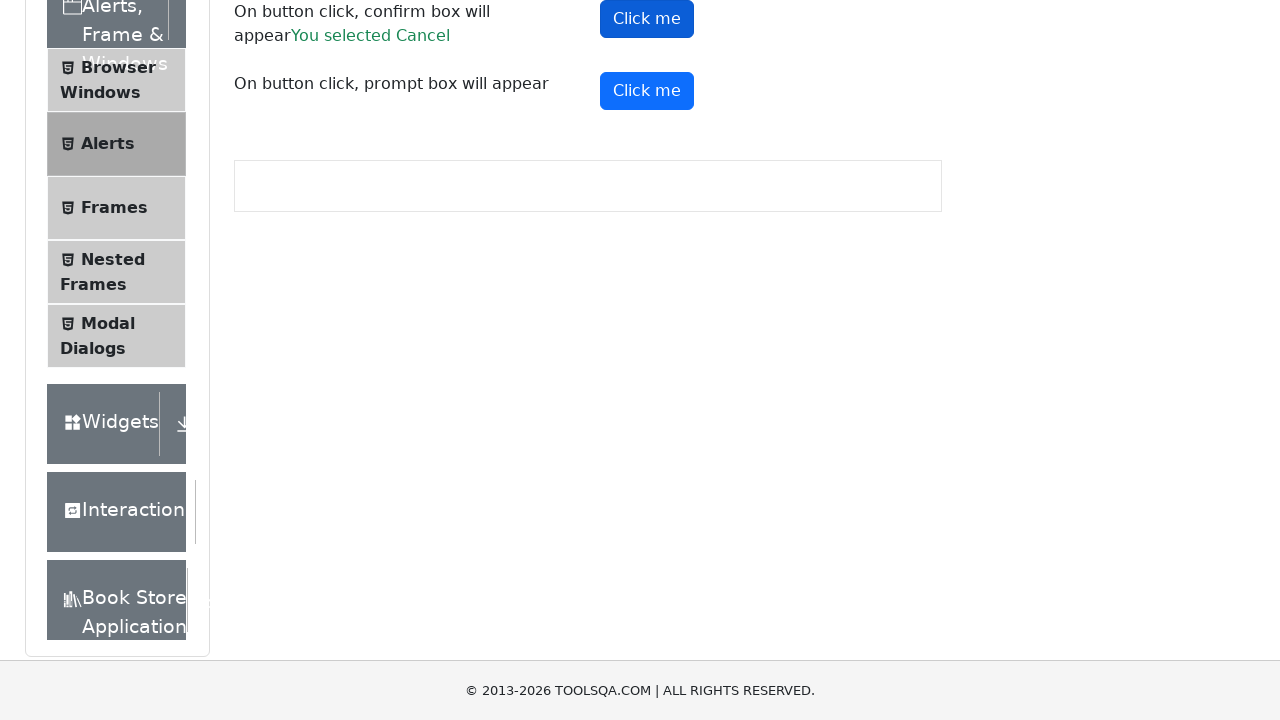